Switches to an iframe, verifies content, and switches back to main content

Starting URL: https://demoqa.com/frames

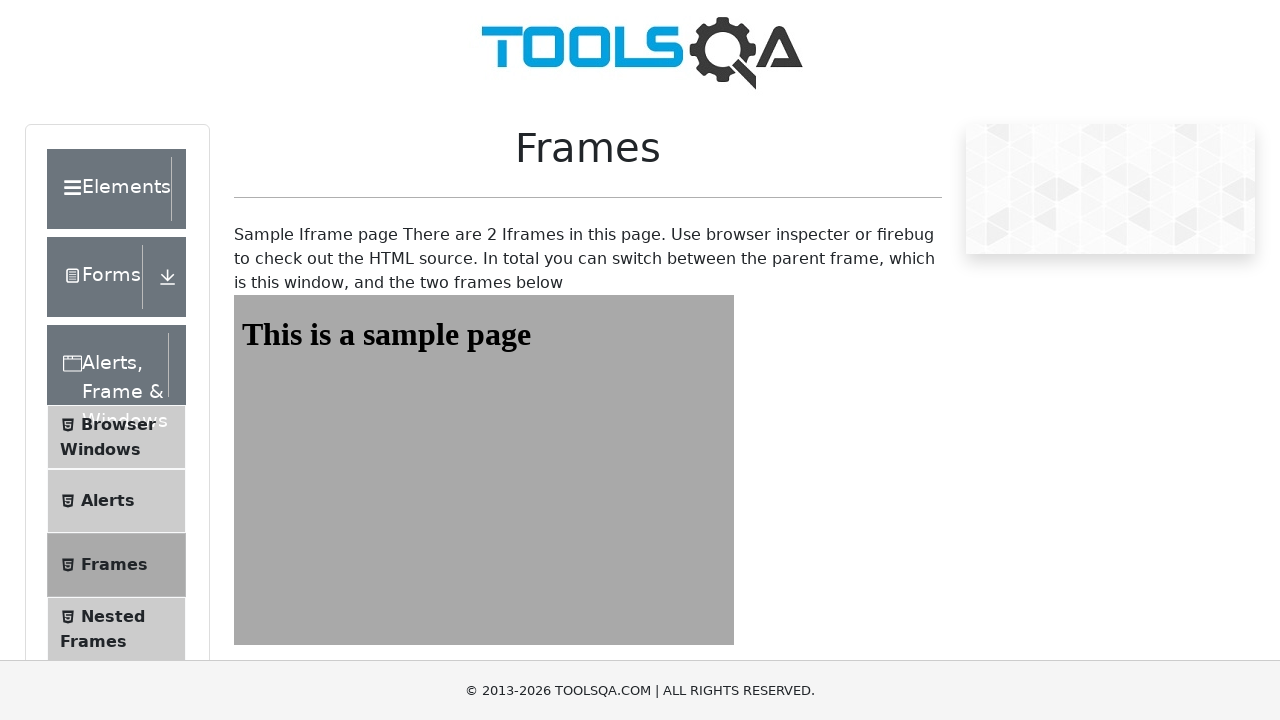

Navigated to https://demoqa.com/frames
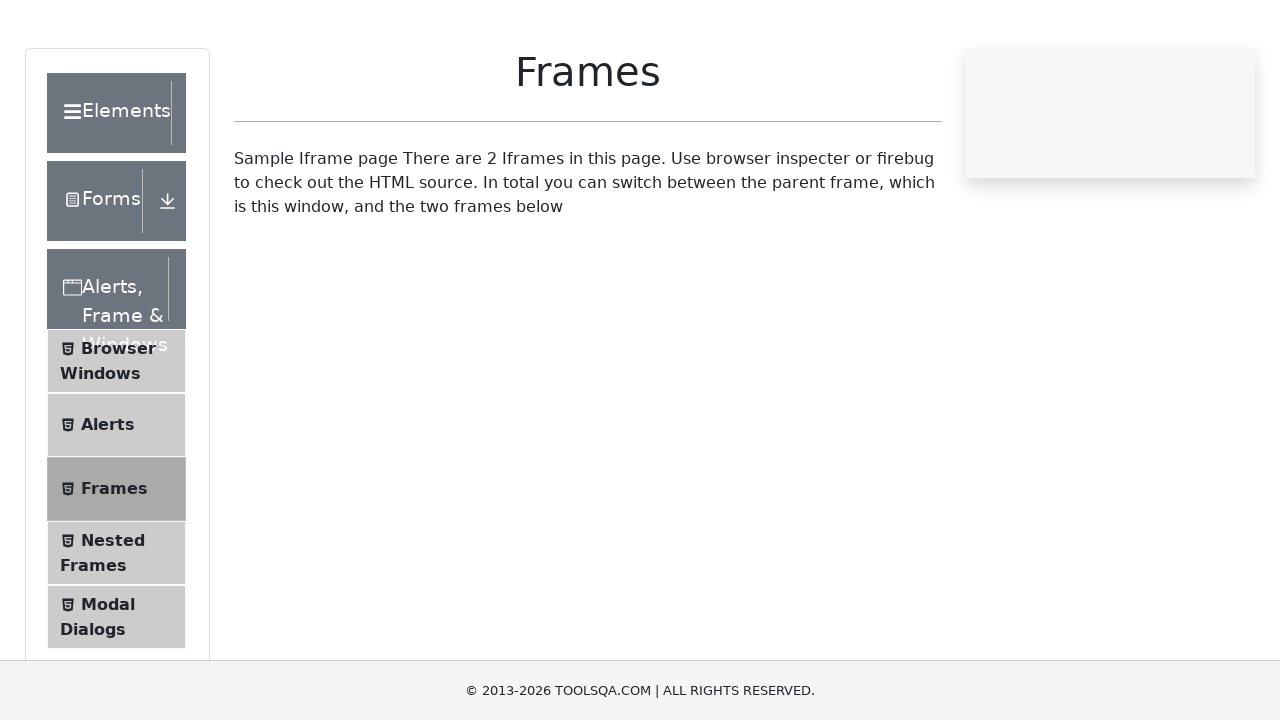

Switched to iframe 'frame2'
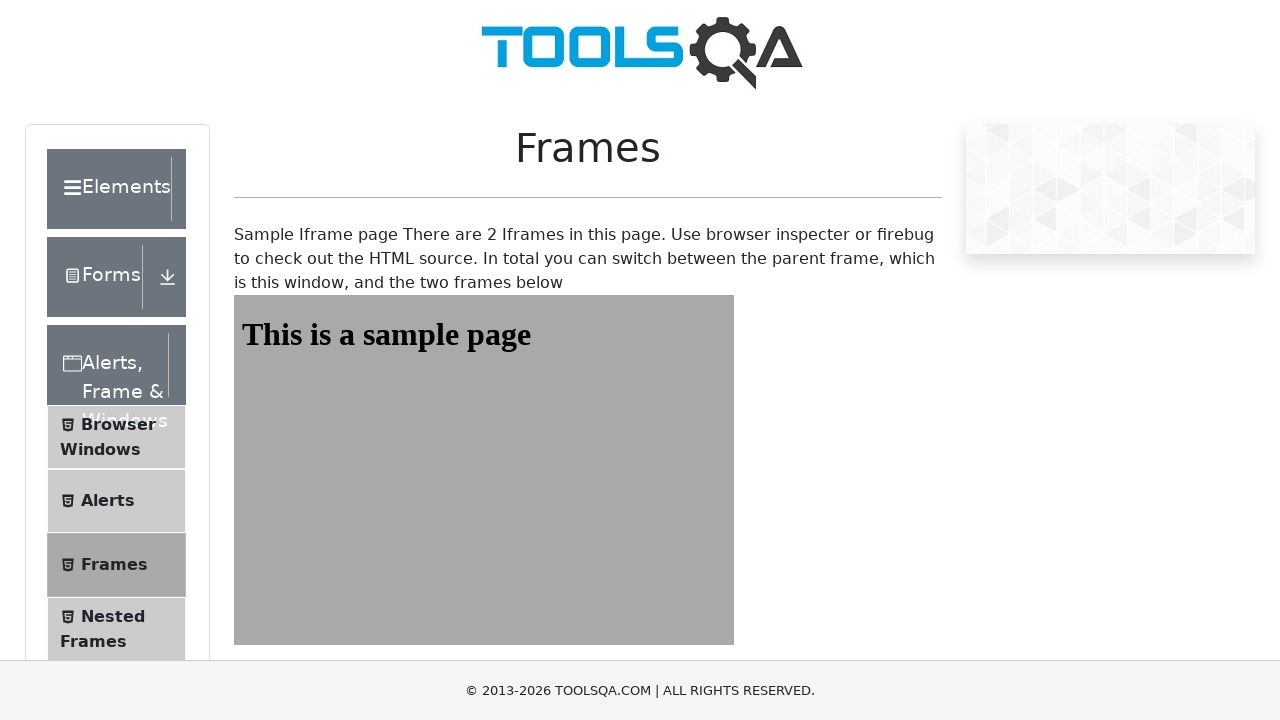

Retrieved text content from #sampleHeading element in iframe
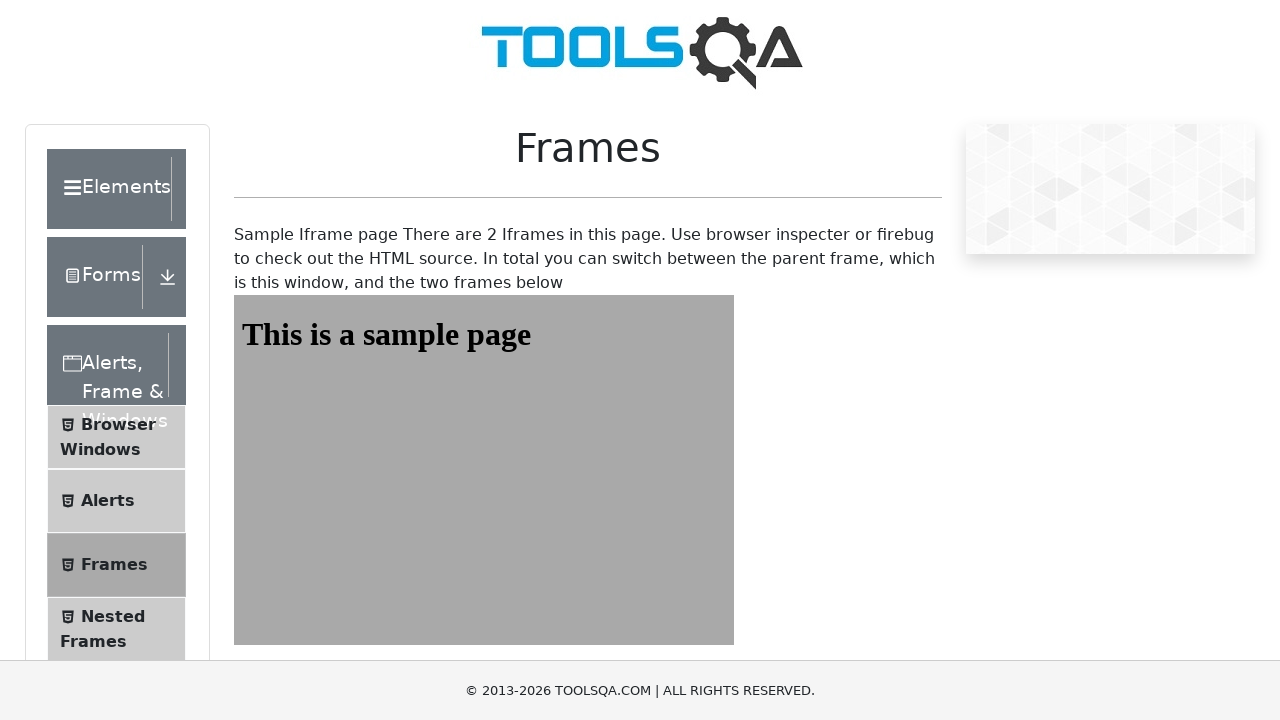

Verified that heading contains 'This is a sample page'
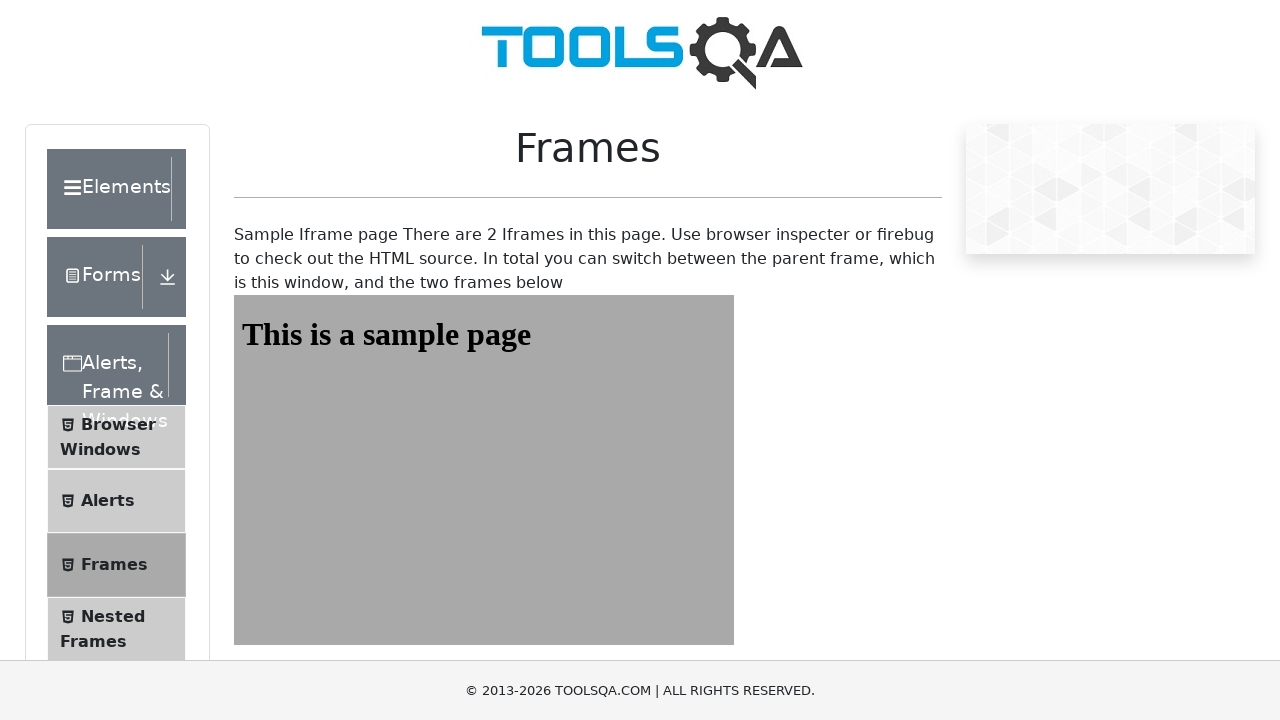

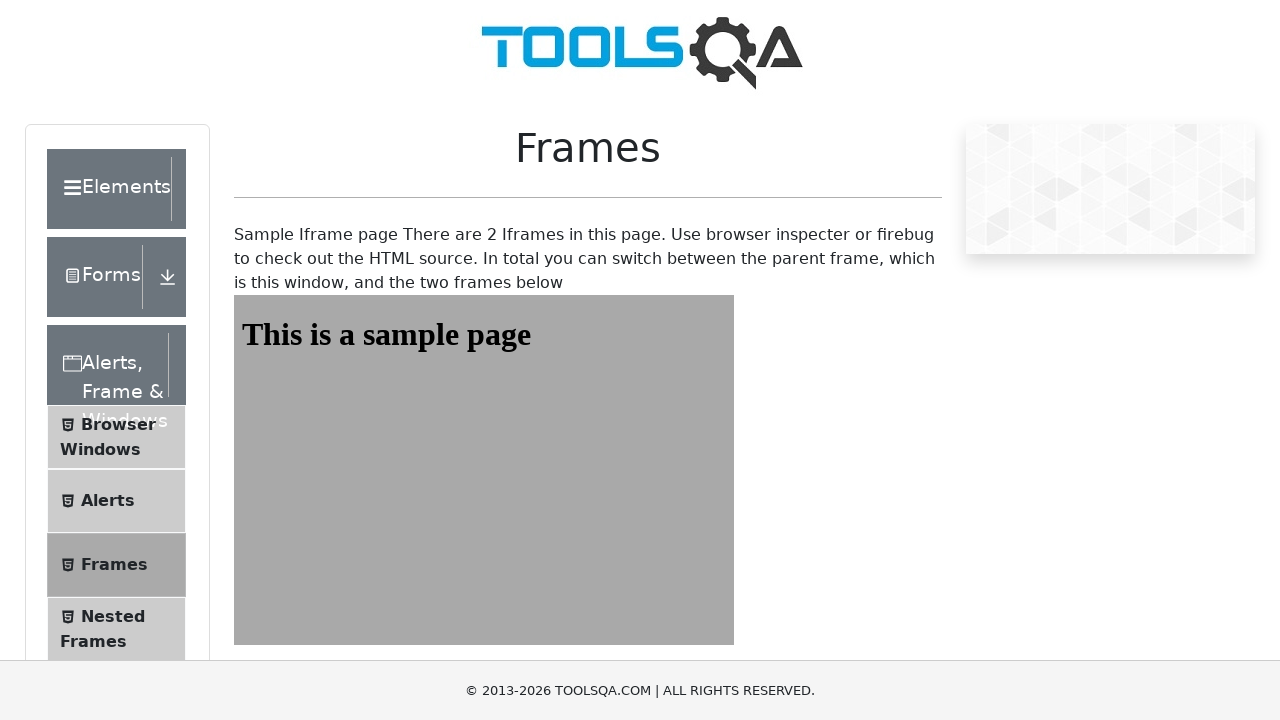